Tests language switching functionality by cycling through different language options (Simplified Chinese, English, Japanese, Traditional Chinese)

Starting URL: https://www.shaberi.com/tw/qa

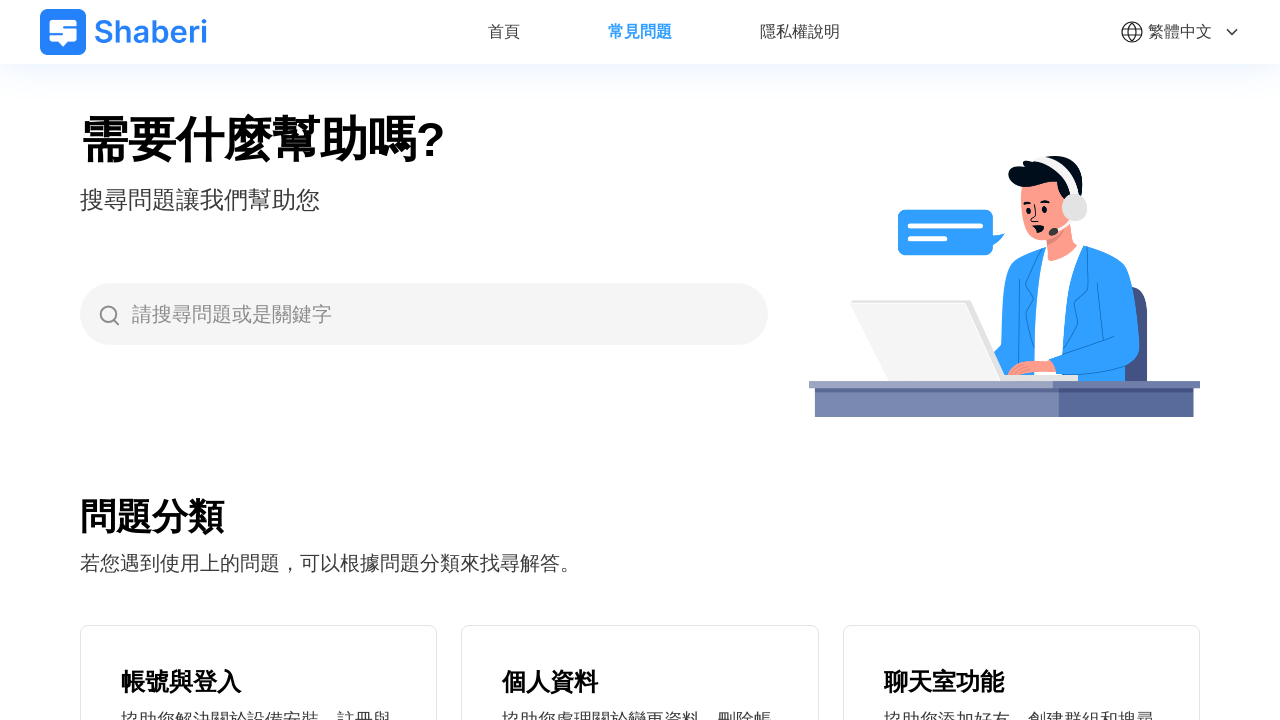

Clicked language selector dropdown at (1180, 32) on .flex.cursor-pointer
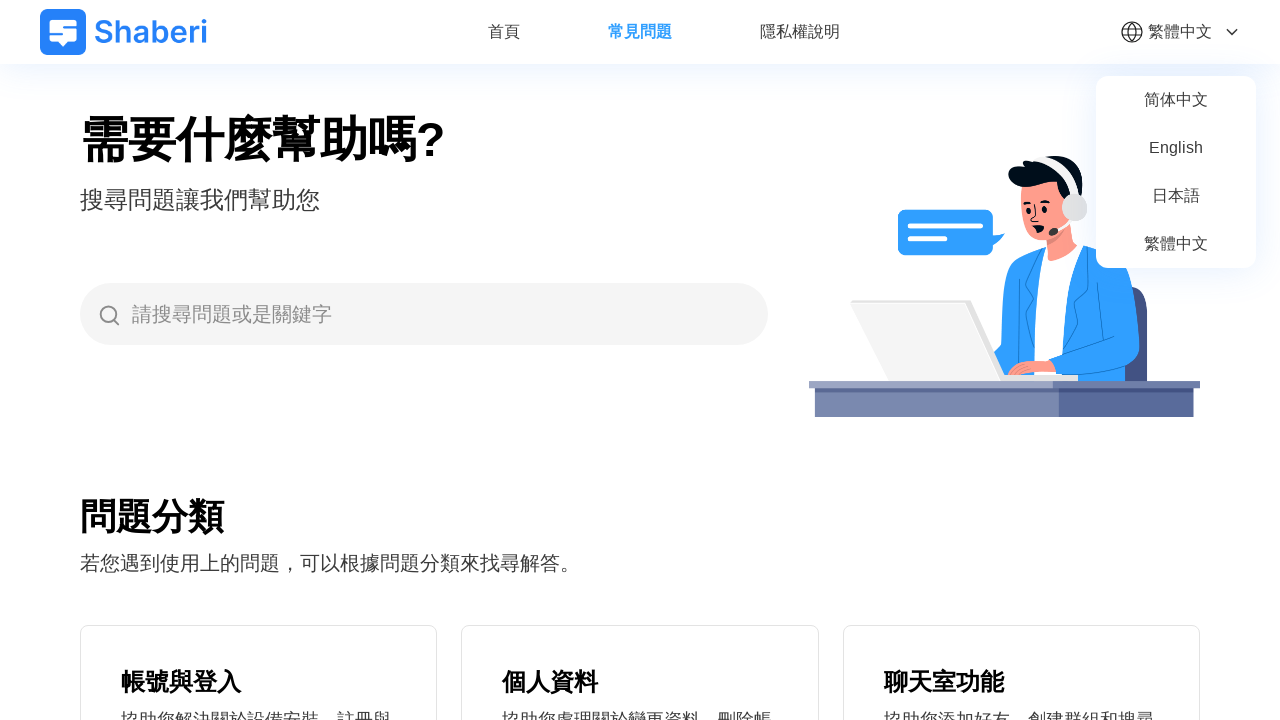

Selected Simplified Chinese language option at (1176, 100) on xpath=//*[@id="__layout"]/div/header/div[1]/div/div/div/ul/li/a[contains(text(),
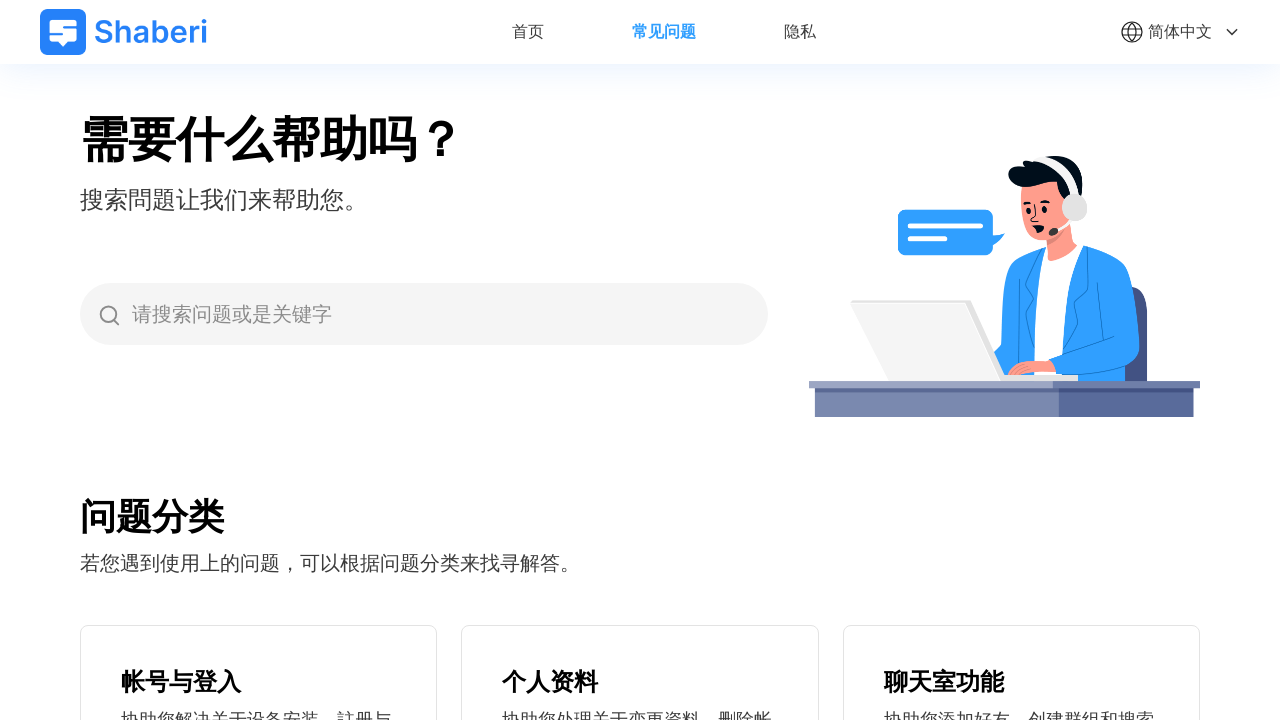

Language switched to Simplified Chinese and page loaded
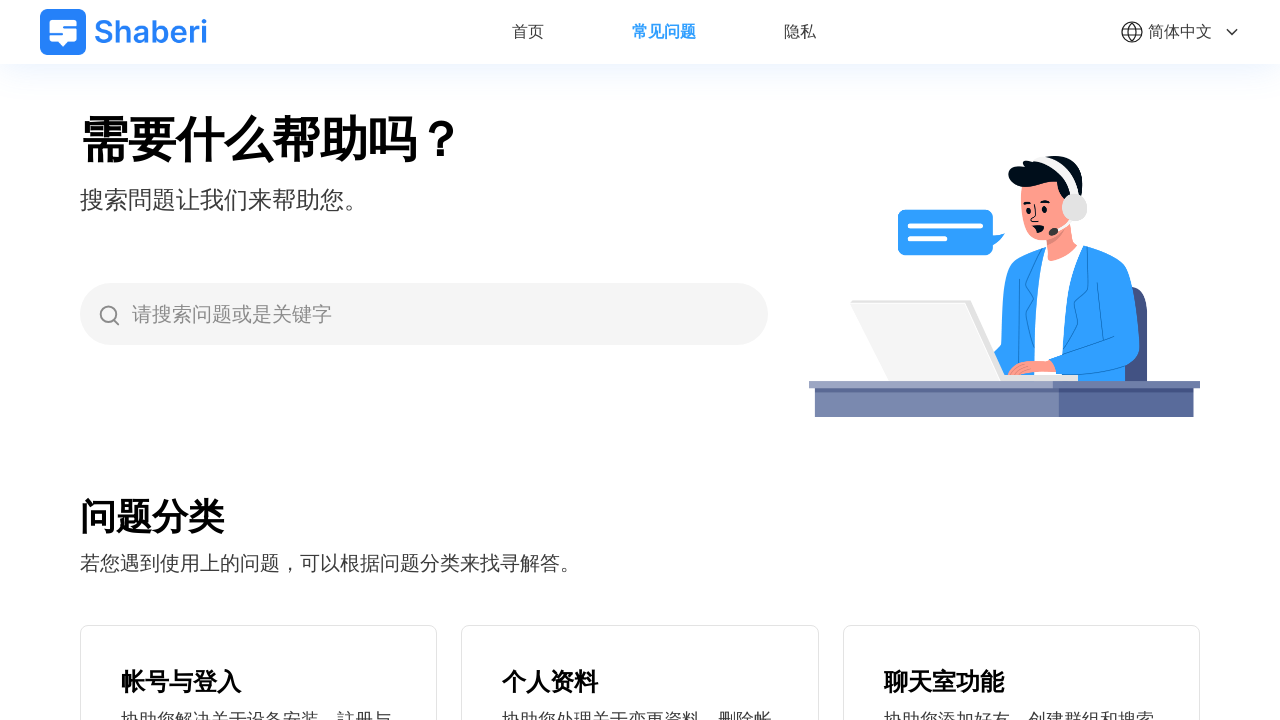

Clicked language selector dropdown at (1180, 32) on .flex.cursor-pointer
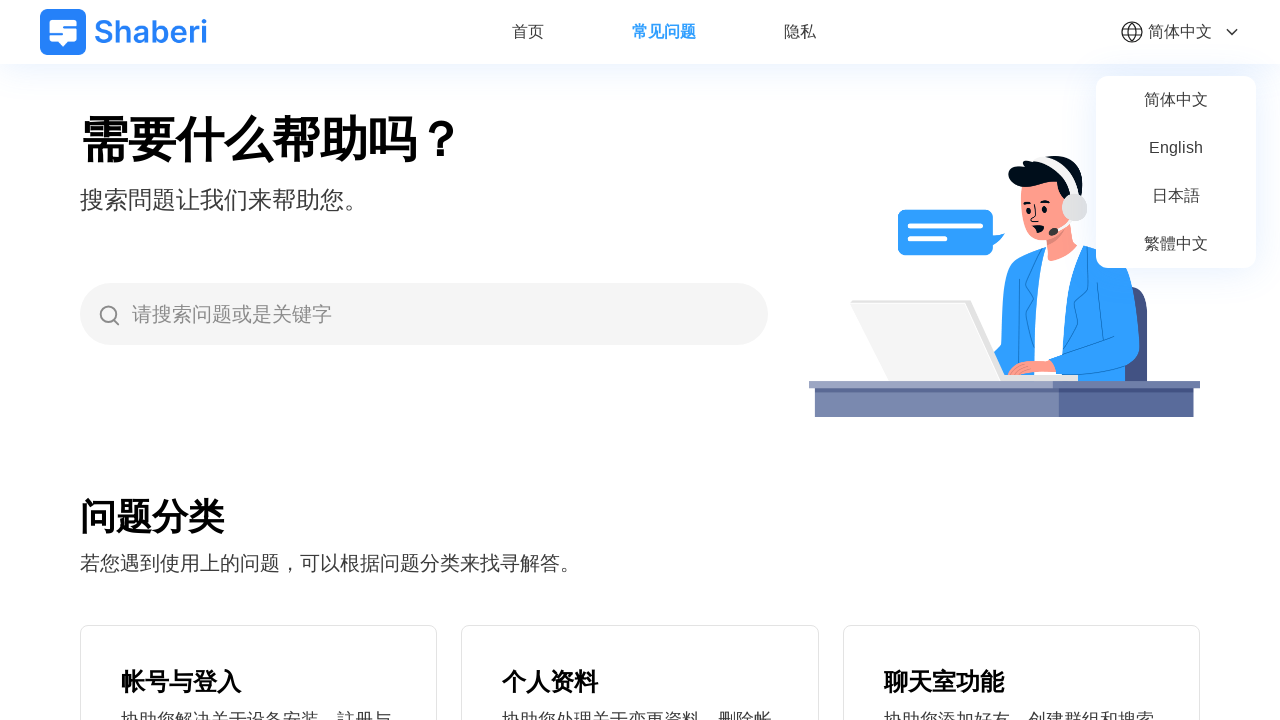

Selected English language option at (1176, 148) on xpath=//*[@id="__layout"]/div/header/div[1]/div/div/div/ul/li/a[contains(text(),
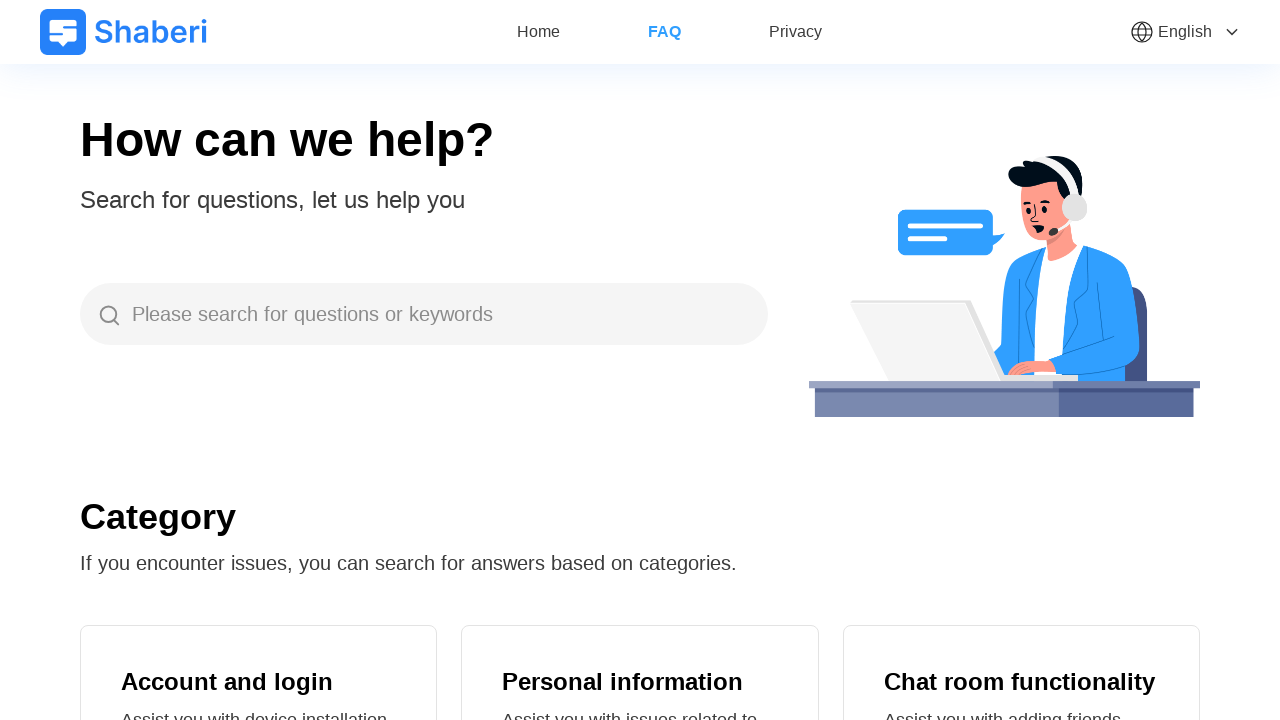

Language switched to English and page loaded
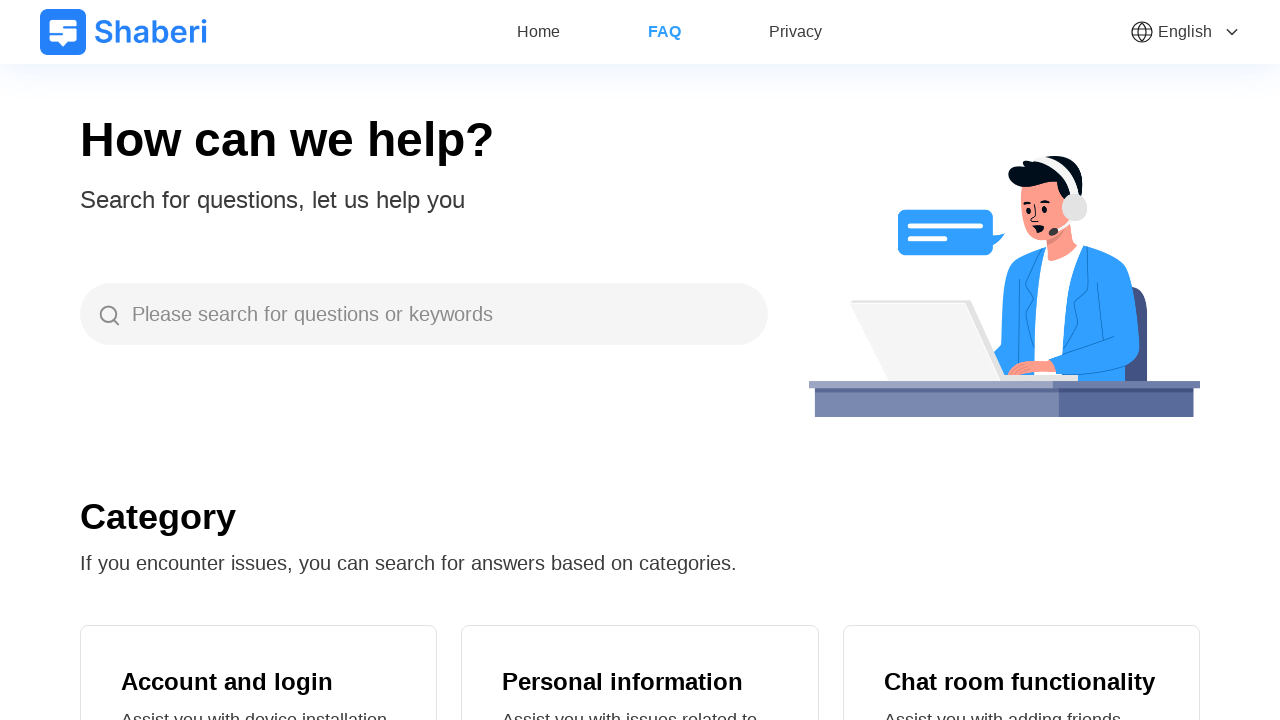

Clicked language selector dropdown at (1185, 32) on .flex.cursor-pointer
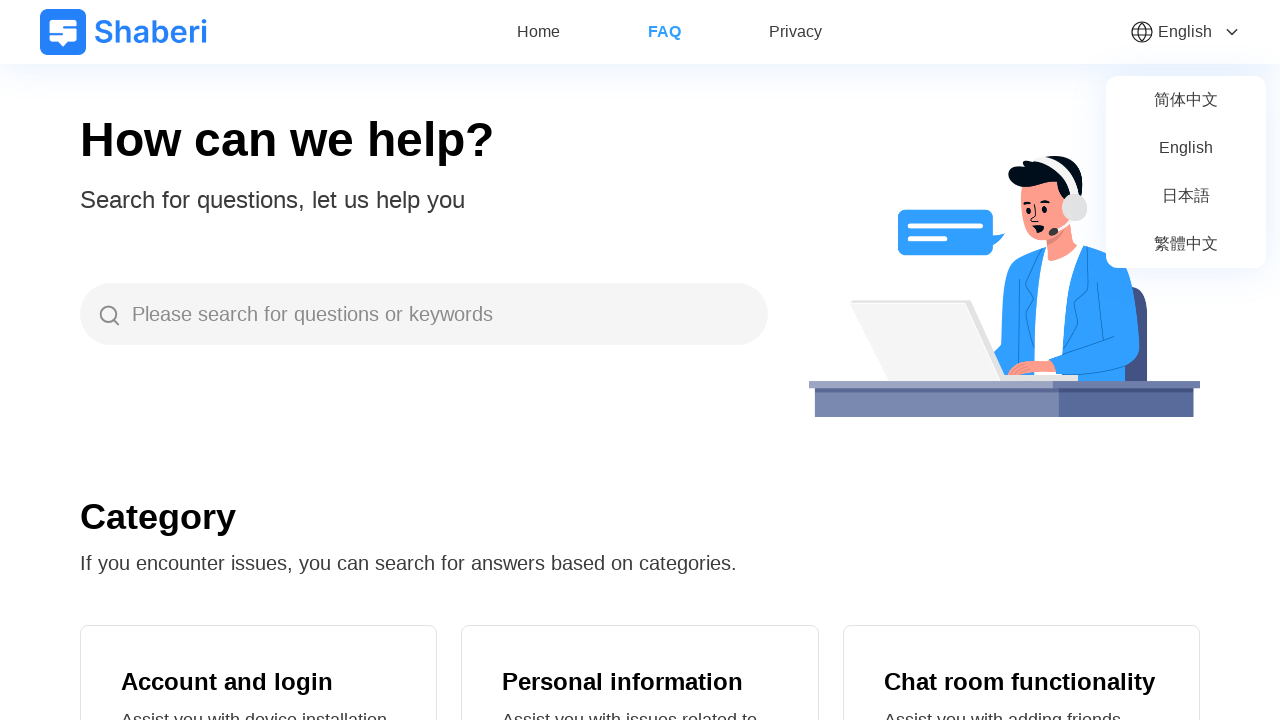

Selected Japanese language option at (1186, 196) on xpath=//*[@id="__layout"]/div/header/div[1]/div/div/div/ul/li/a[contains(text(),
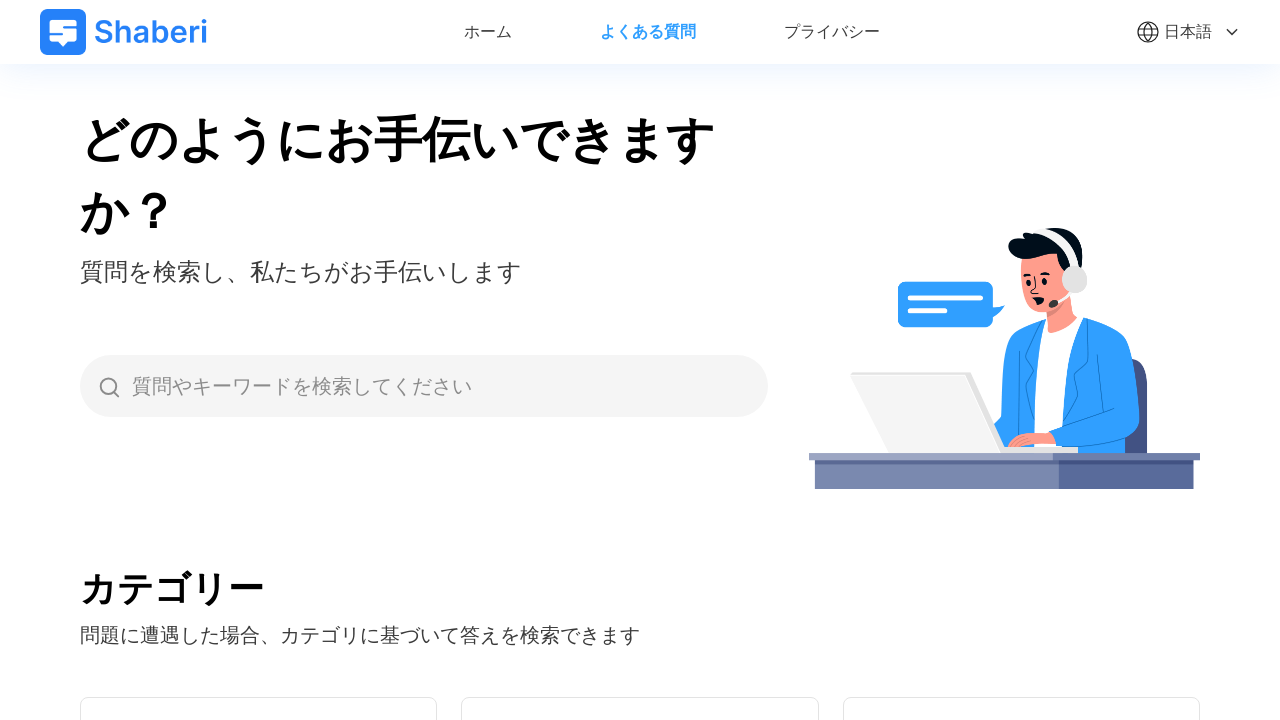

Language switched to Japanese and page loaded
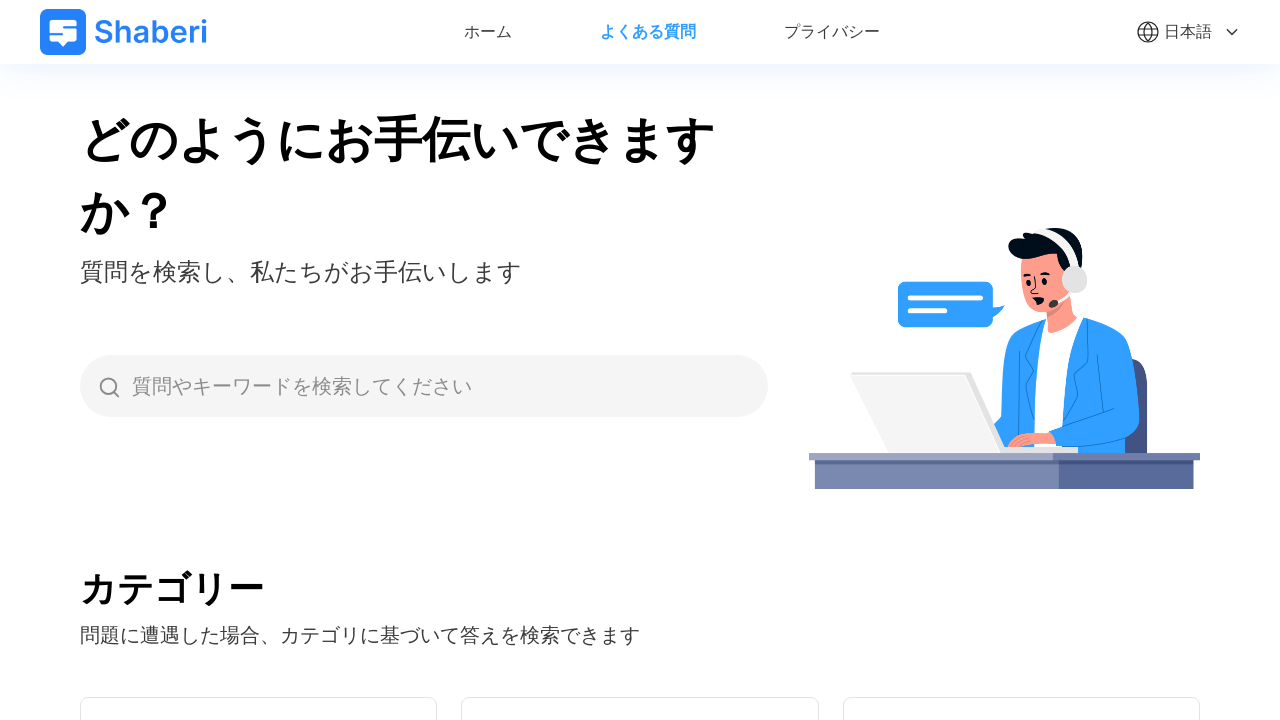

Clicked language selector dropdown at (1188, 32) on .flex.cursor-pointer
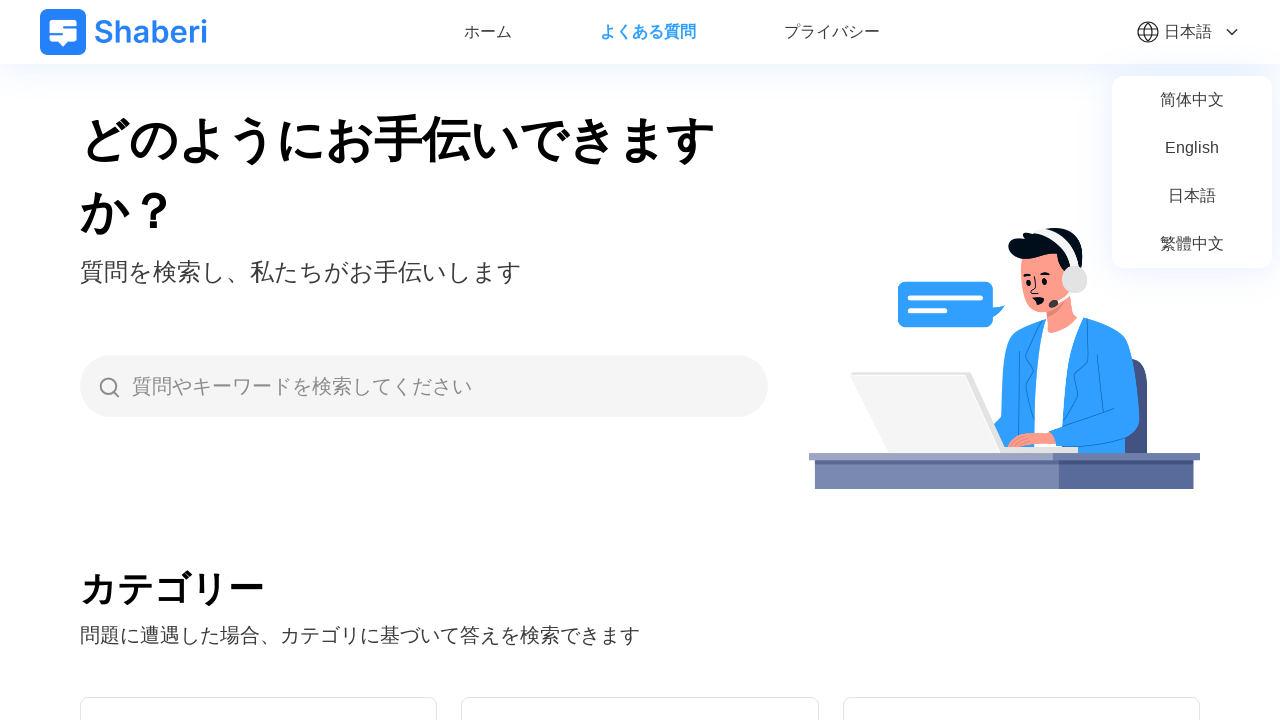

Selected Traditional Chinese language option at (1192, 244) on xpath=//*[@id="__layout"]/div/header/div[1]/div/div/div/ul/li/a[contains(text(),
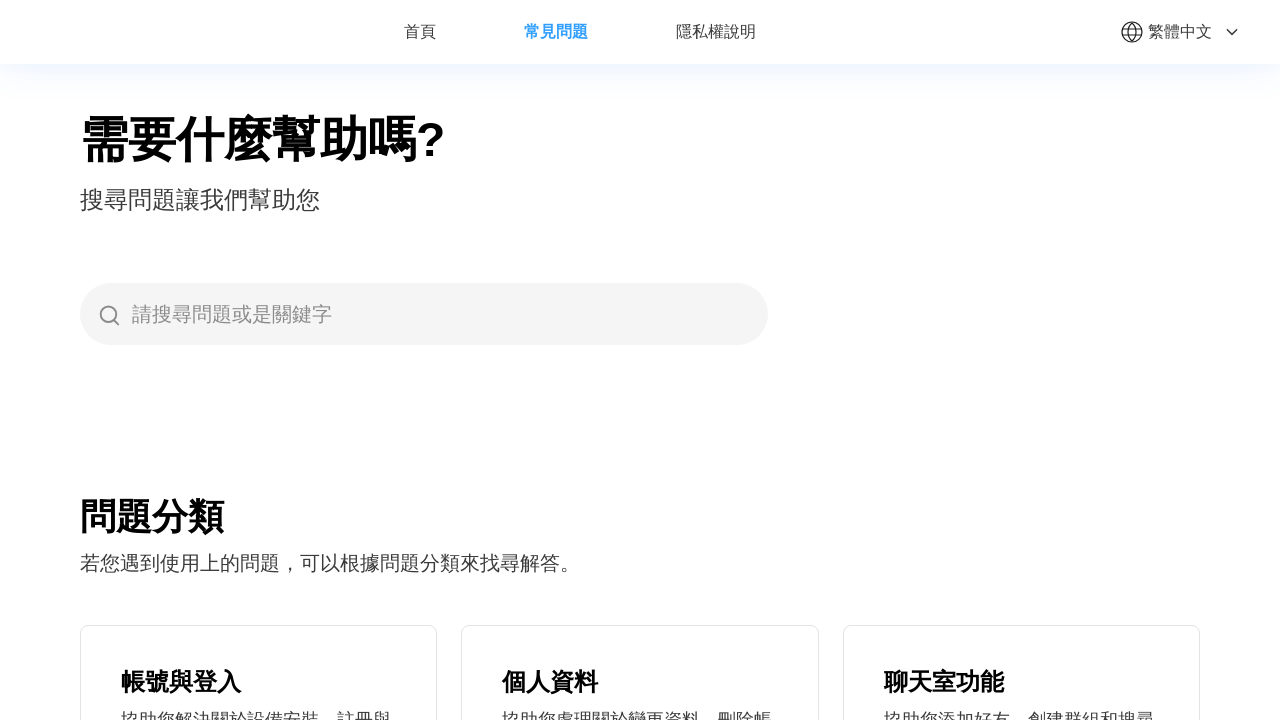

Language switched to Traditional Chinese and page loaded
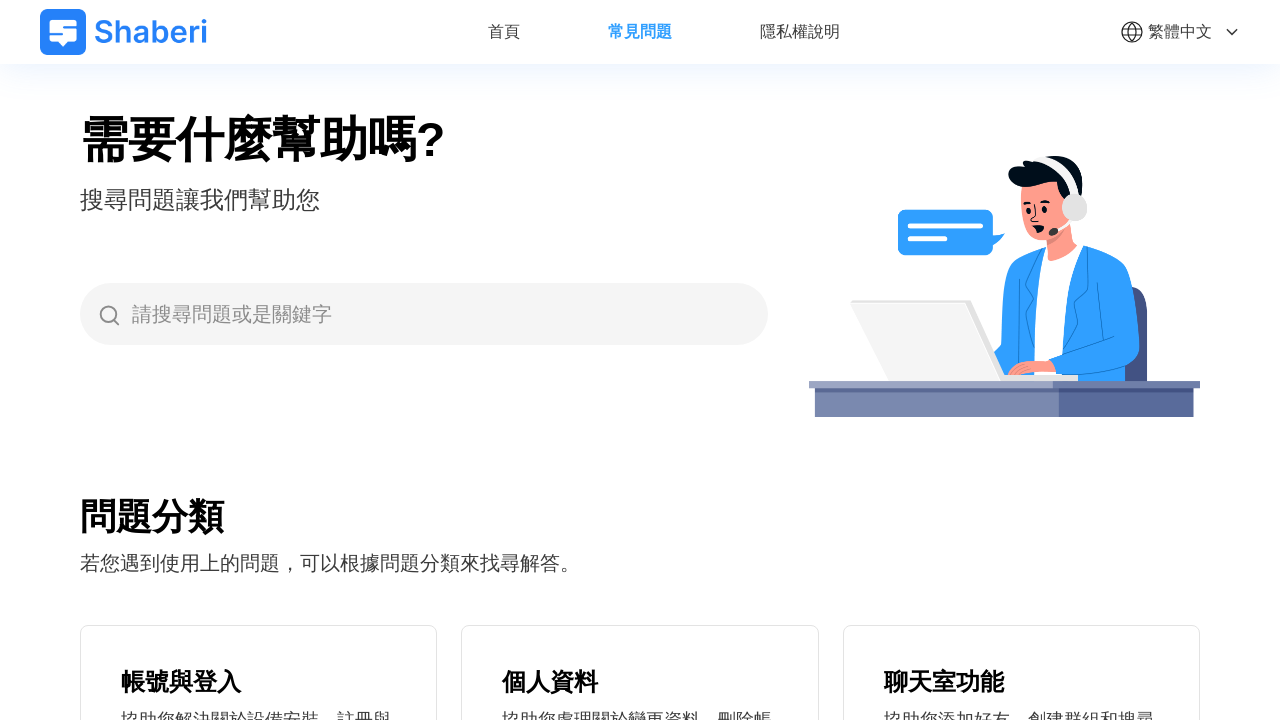

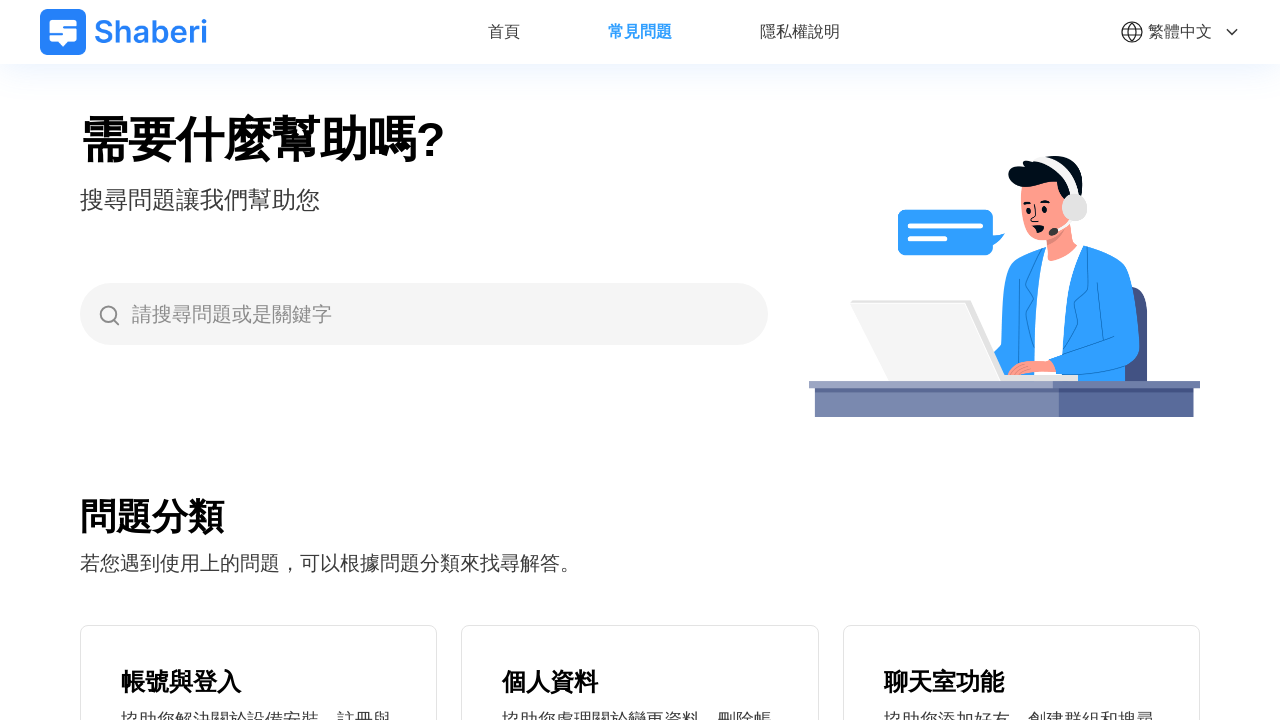